Tests selecting multiple values from a multi-select dropdown by holding Control key and clicking multiple options (Audi and Saab).

Starting URL: https://www.w3schools.com/tags/tryit.asp?filename=tryhtml_select_multiple

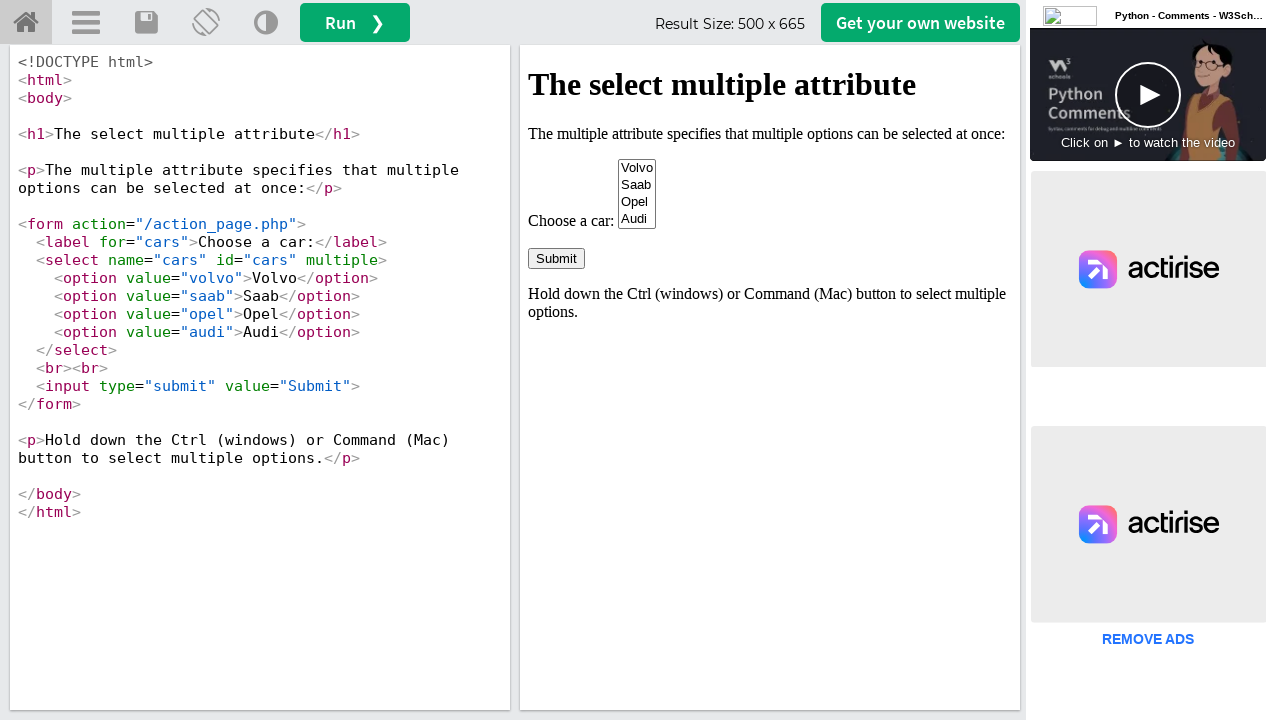

Located iframe with id 'iframeResult'
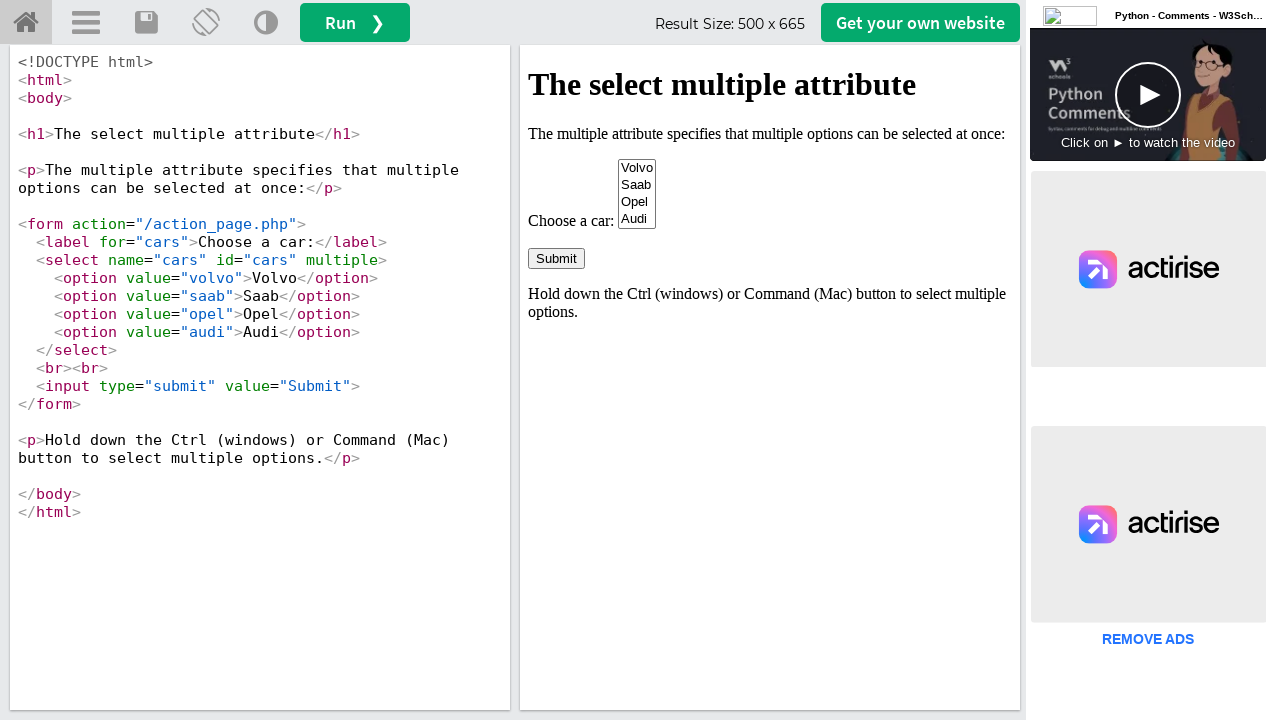

Located multi-select dropdown element with name 'cars'
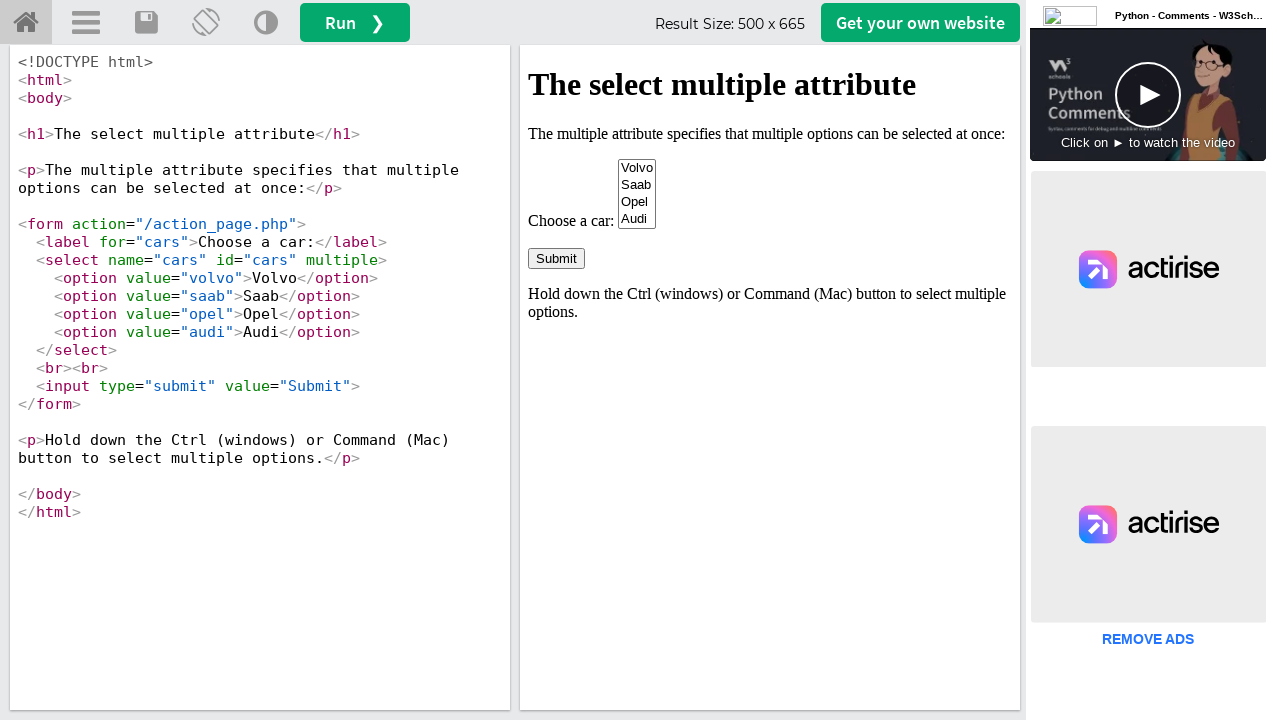

Selected multiple options from dropdown: Saab (index 1) and Audi (index 3) on #iframeResult >> internal:control=enter-frame >> select[name='cars']
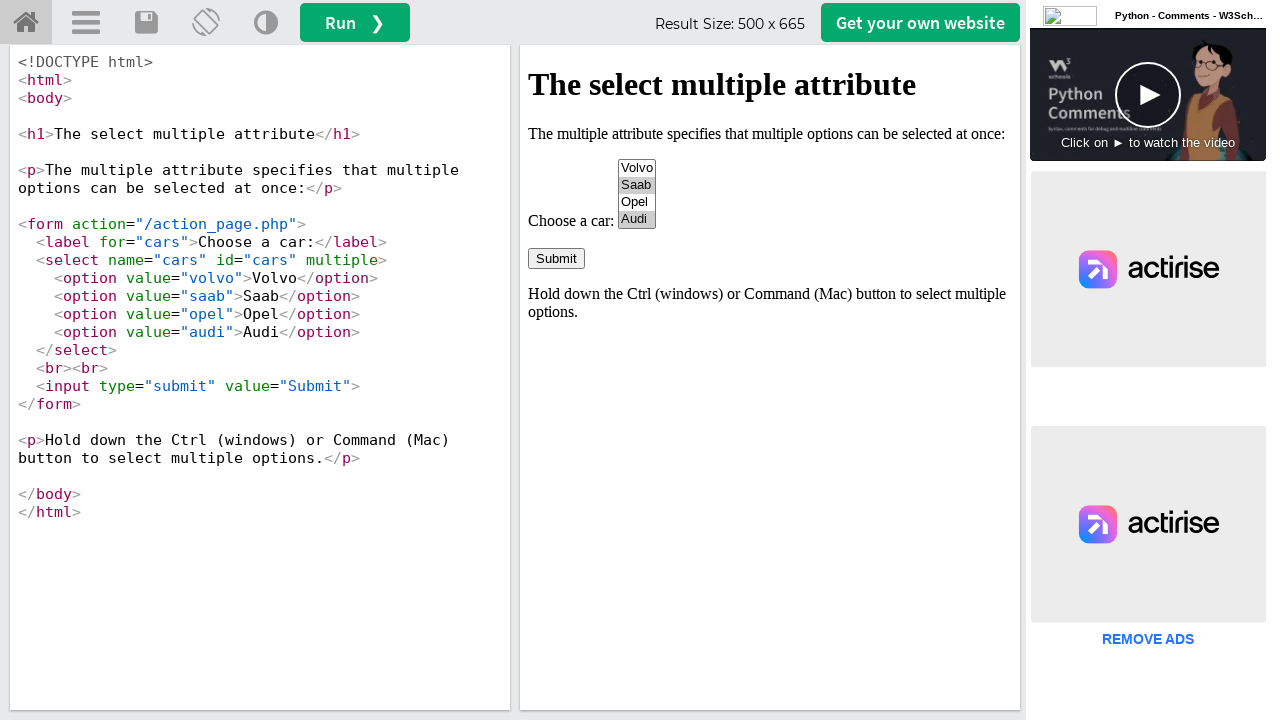

Waited 1 second to observe the selection
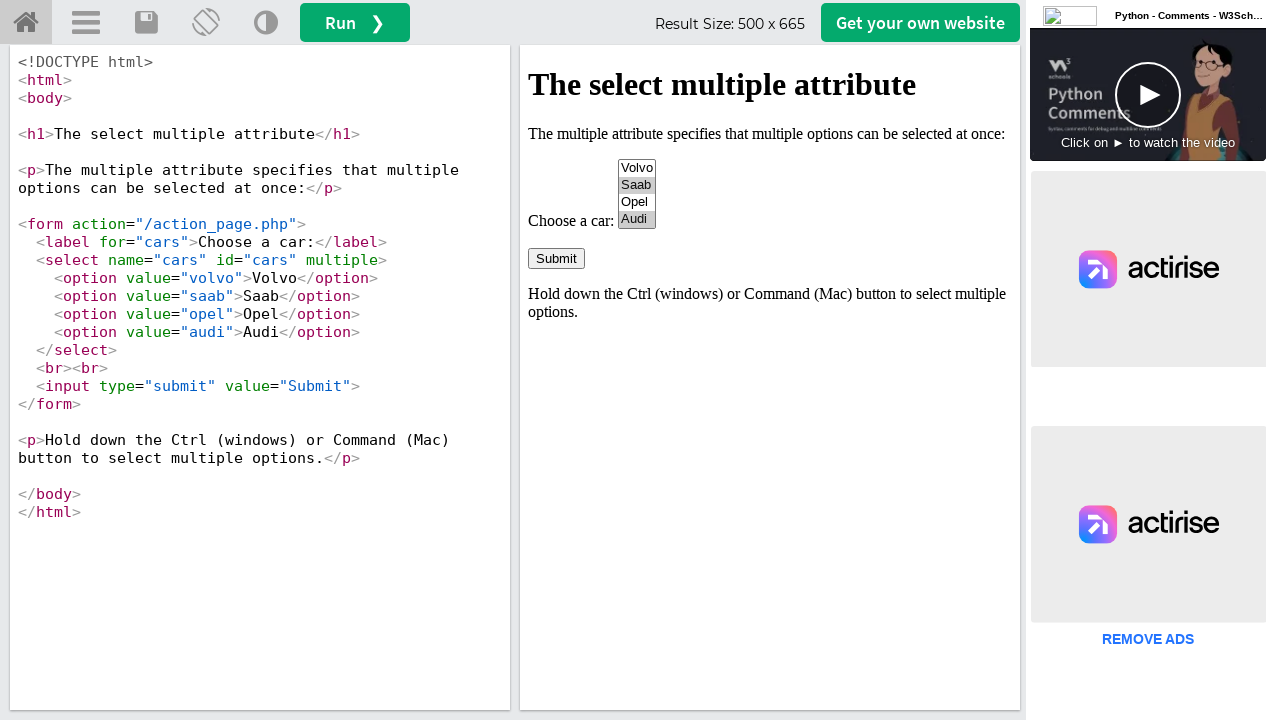

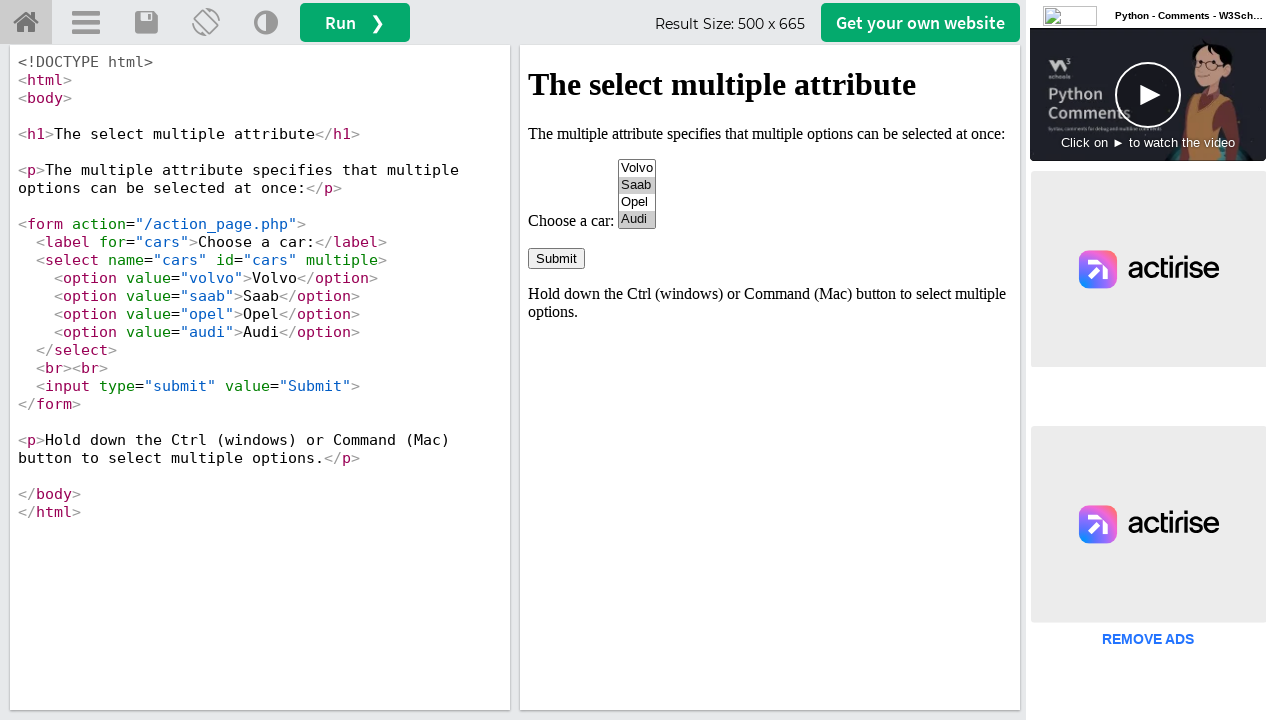